Tests that the browser back button works correctly with filter navigation

Starting URL: https://demo.playwright.dev/todomvc

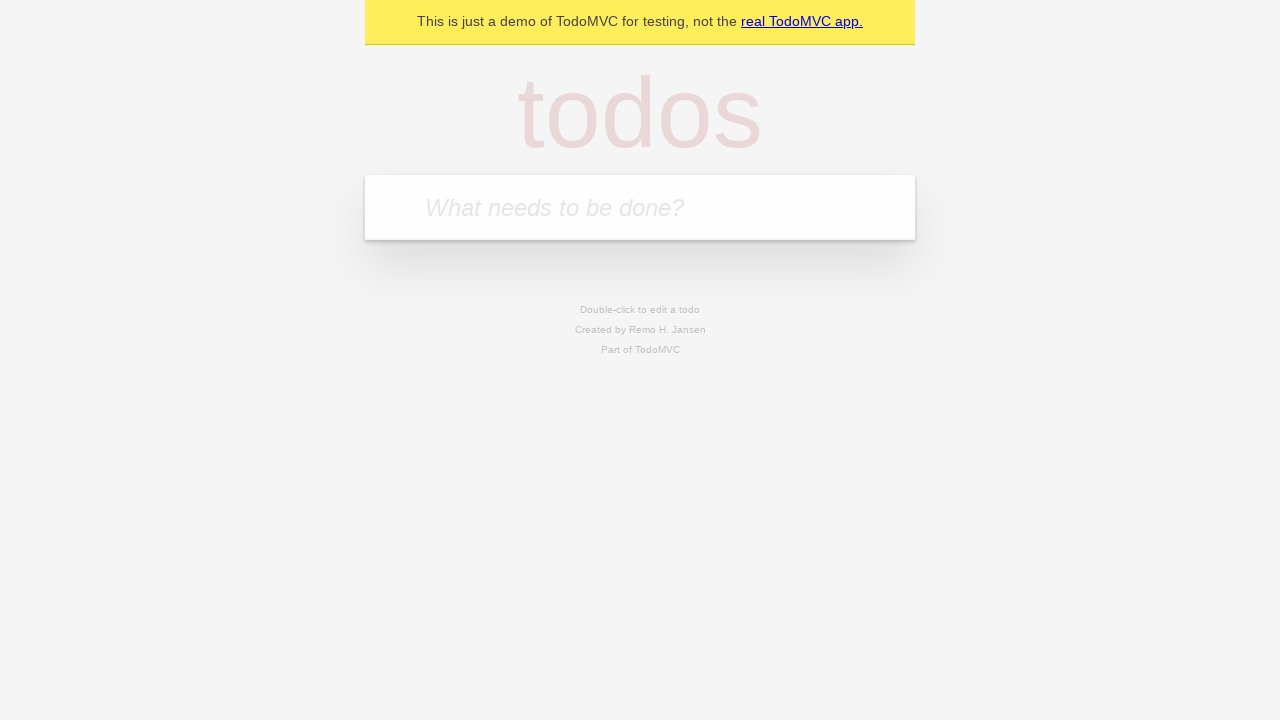

Filled todo input with 'buy some cheese' on internal:attr=[placeholder="What needs to be done?"i]
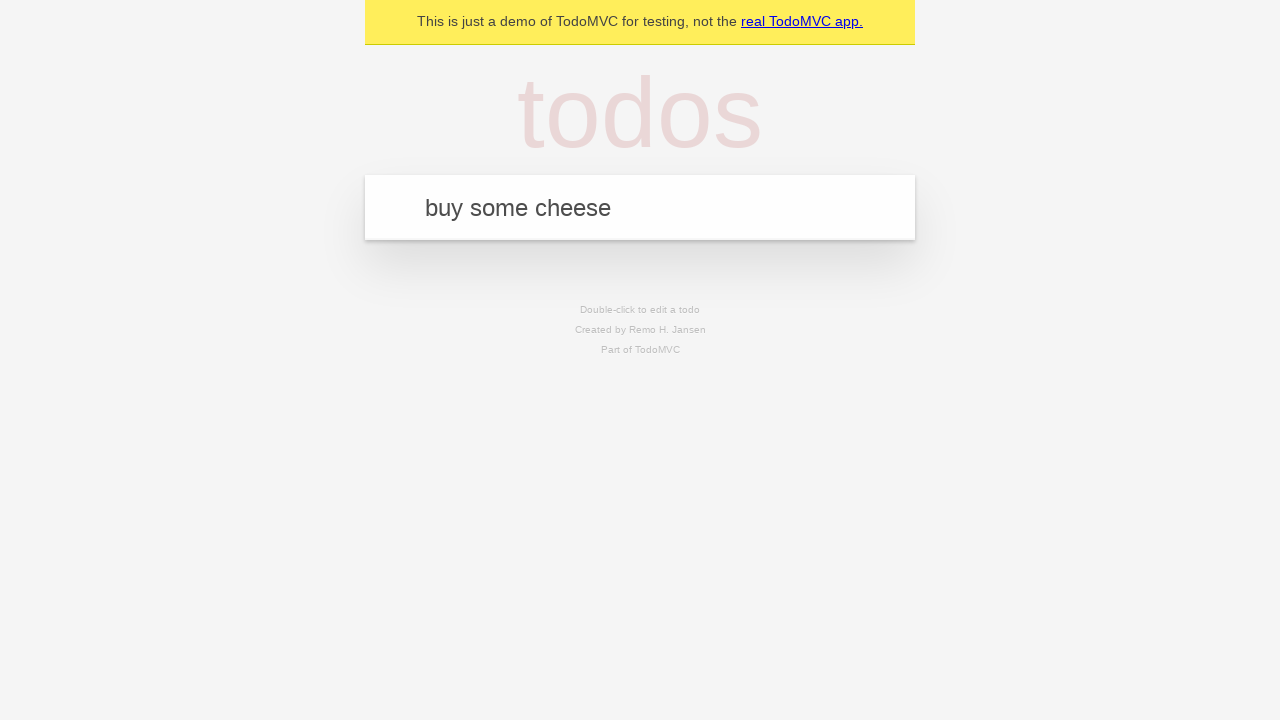

Pressed Enter to add first todo on internal:attr=[placeholder="What needs to be done?"i]
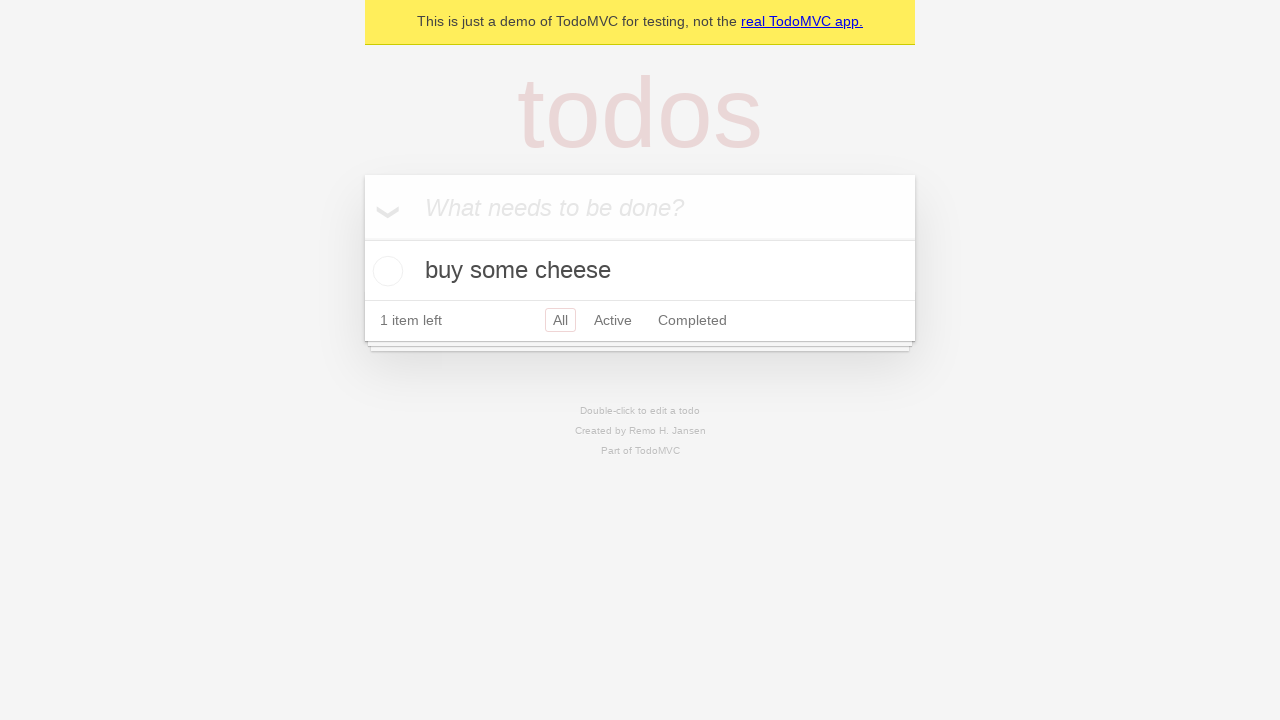

Filled todo input with 'feed the cat' on internal:attr=[placeholder="What needs to be done?"i]
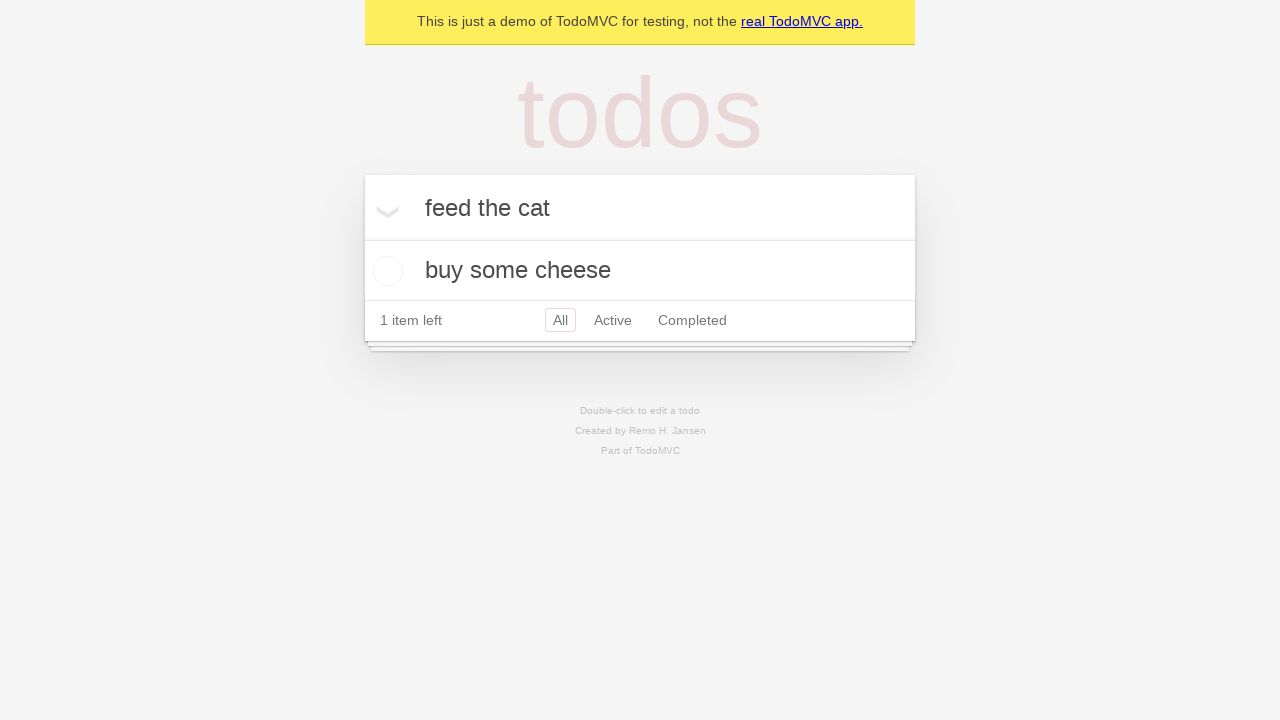

Pressed Enter to add second todo on internal:attr=[placeholder="What needs to be done?"i]
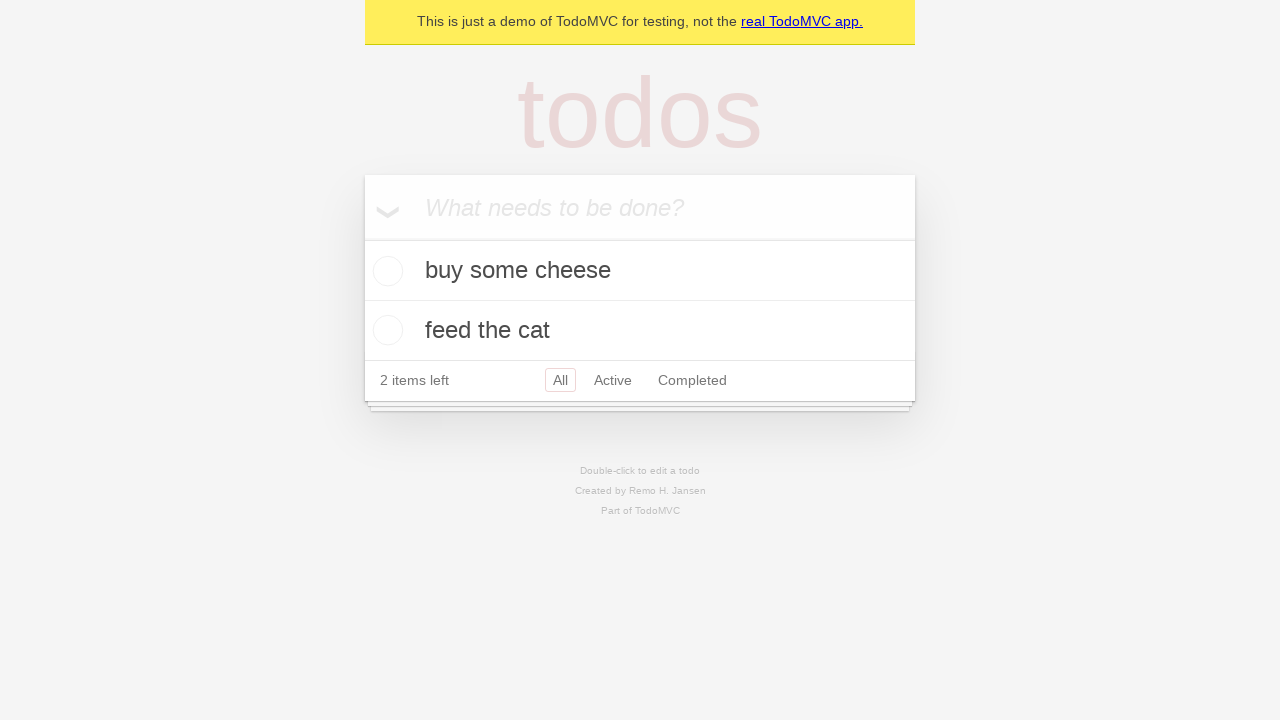

Filled todo input with 'book a doctors appointment' on internal:attr=[placeholder="What needs to be done?"i]
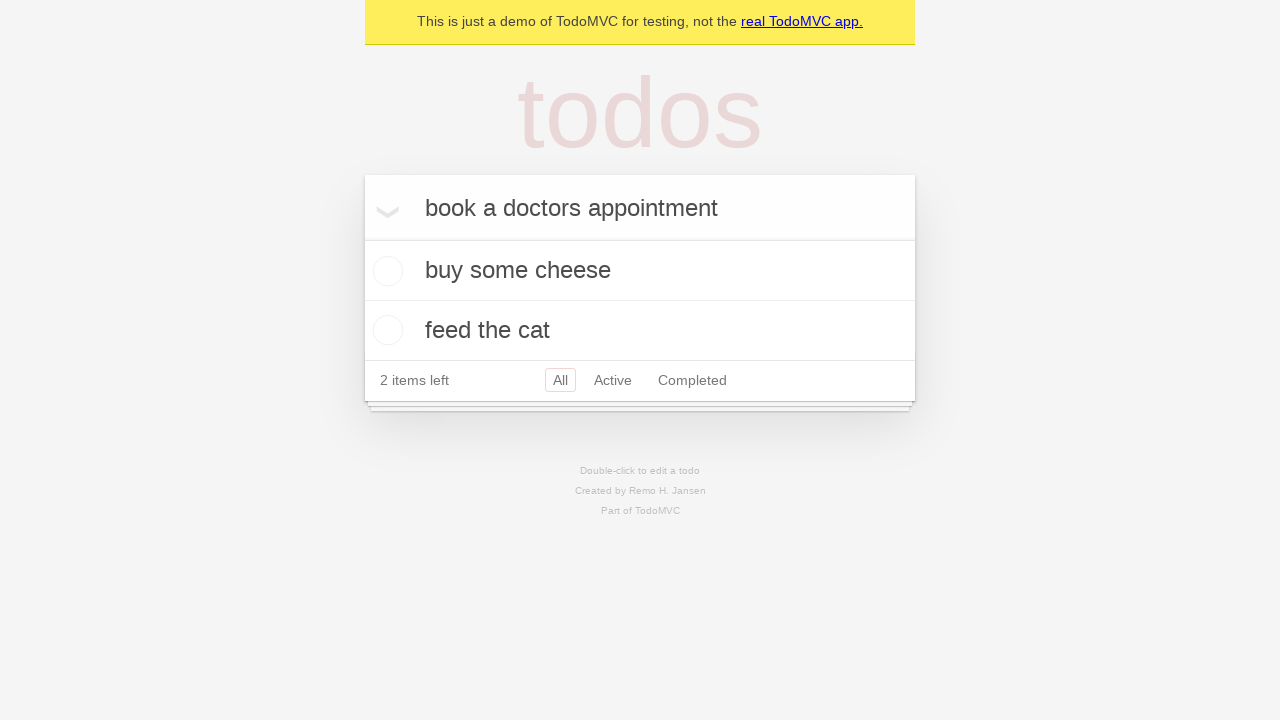

Pressed Enter to add third todo on internal:attr=[placeholder="What needs to be done?"i]
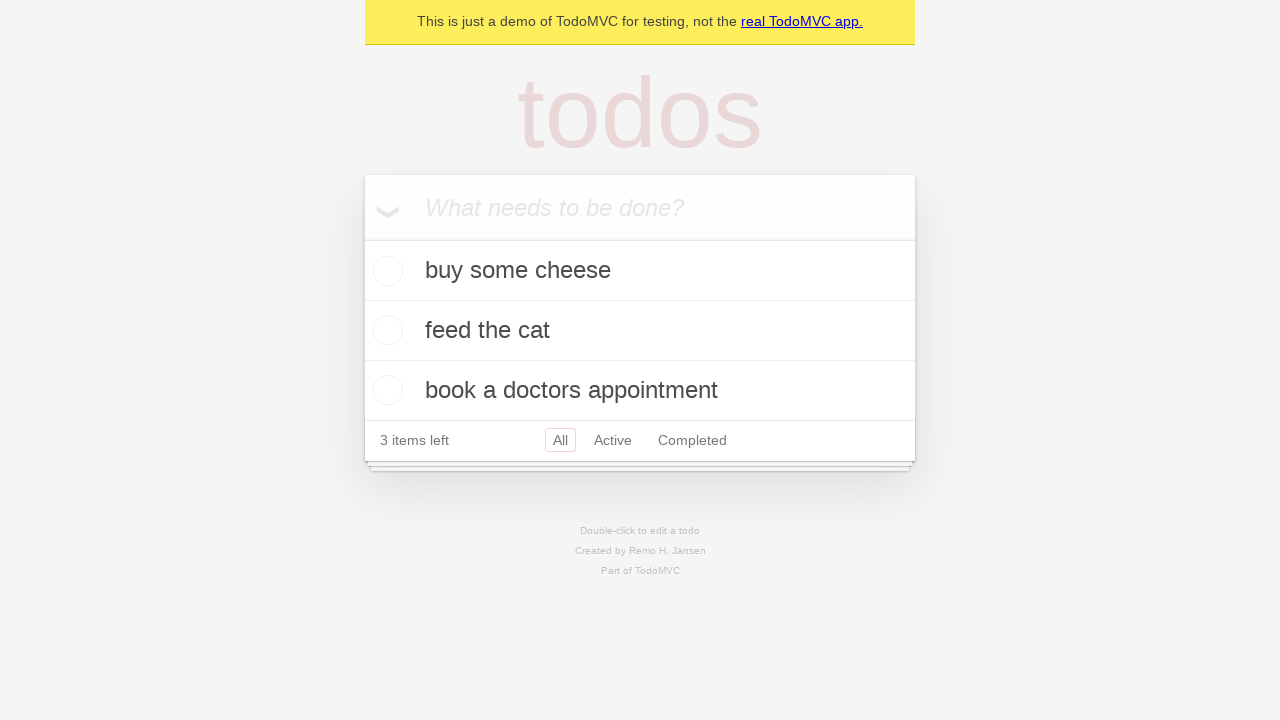

Waited for todo items to appear in DOM
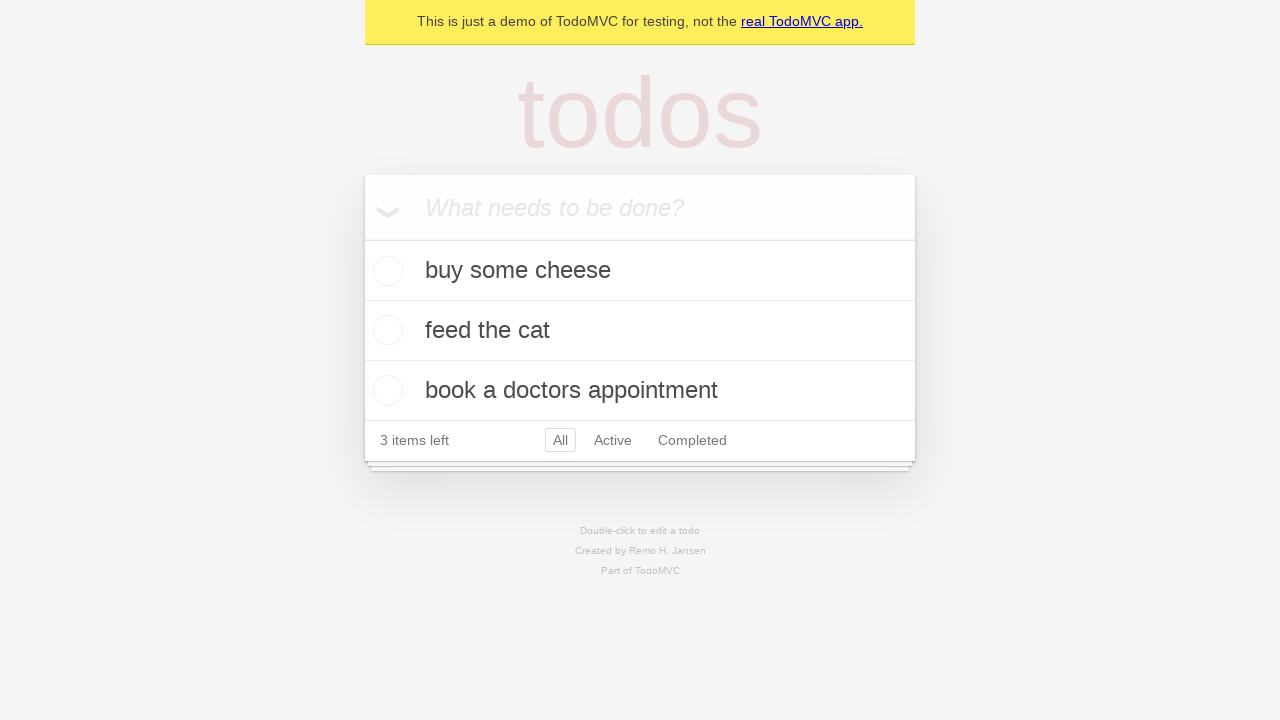

Checked the second todo item at (385, 330) on internal:testid=[data-testid="todo-item"s] >> nth=1 >> internal:role=checkbox
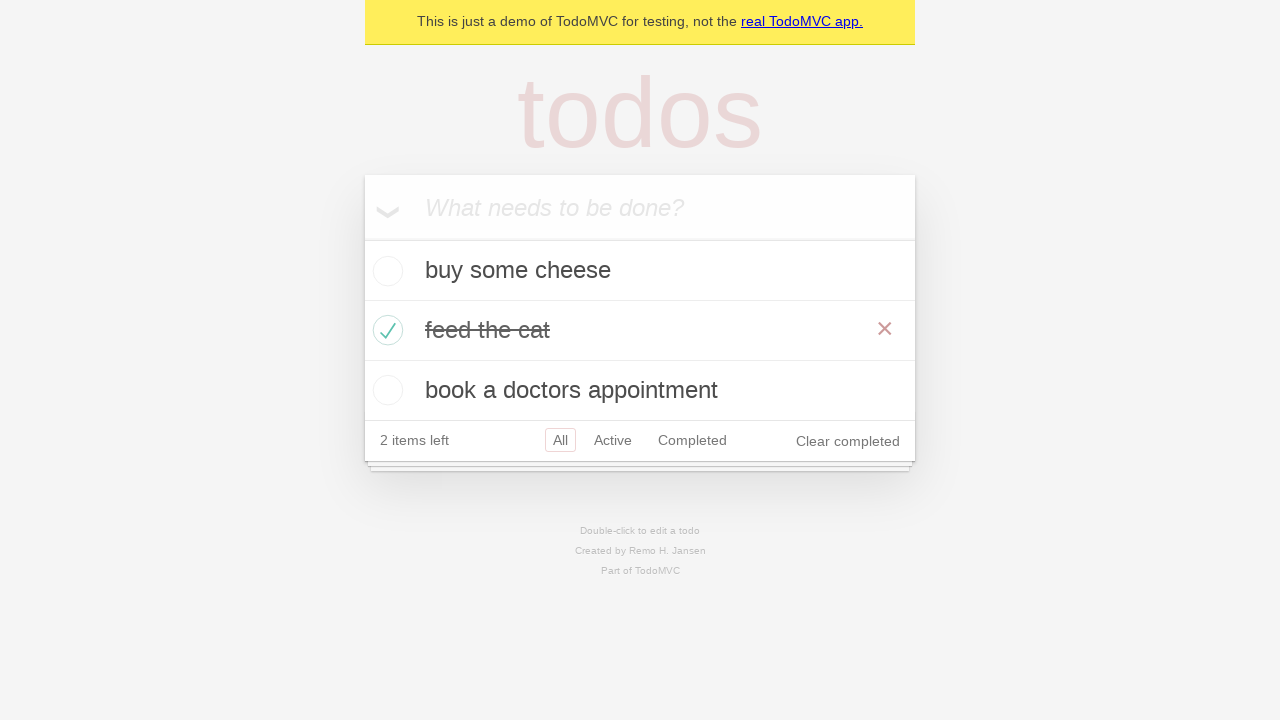

Clicked 'All' filter link at (560, 440) on internal:role=link[name="All"i]
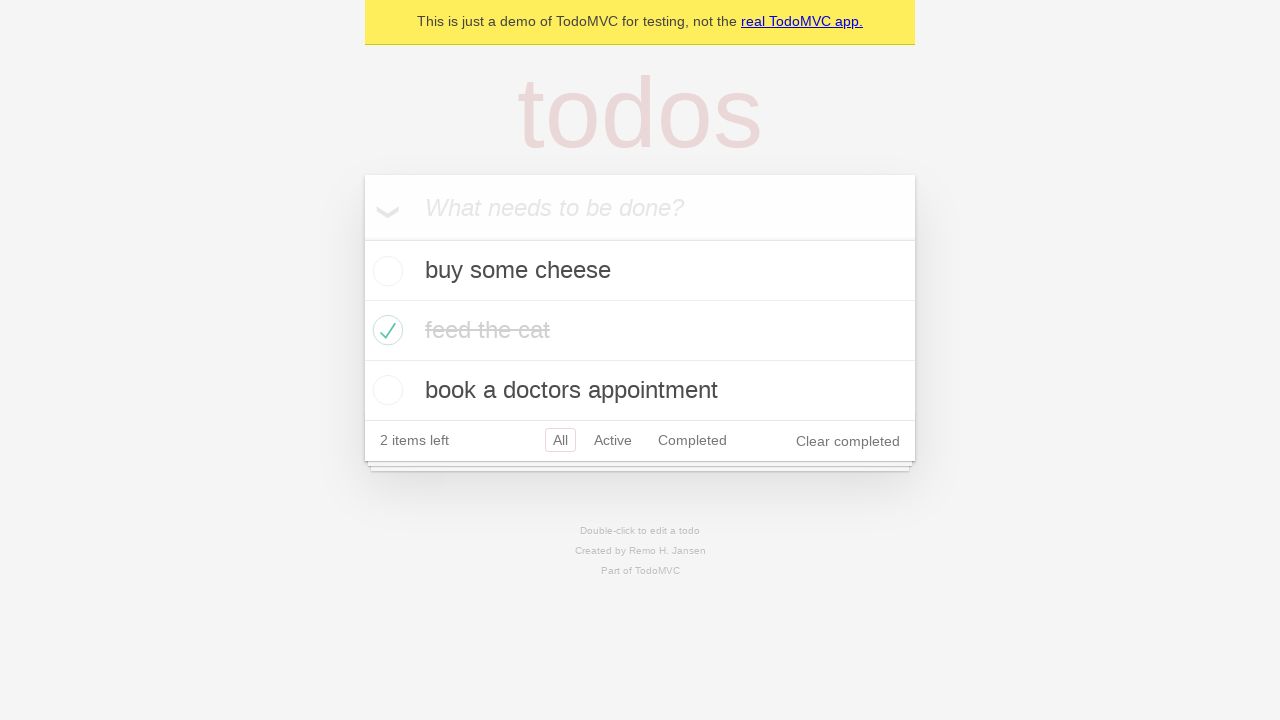

Clicked 'Active' filter link at (613, 440) on internal:role=link[name="Active"i]
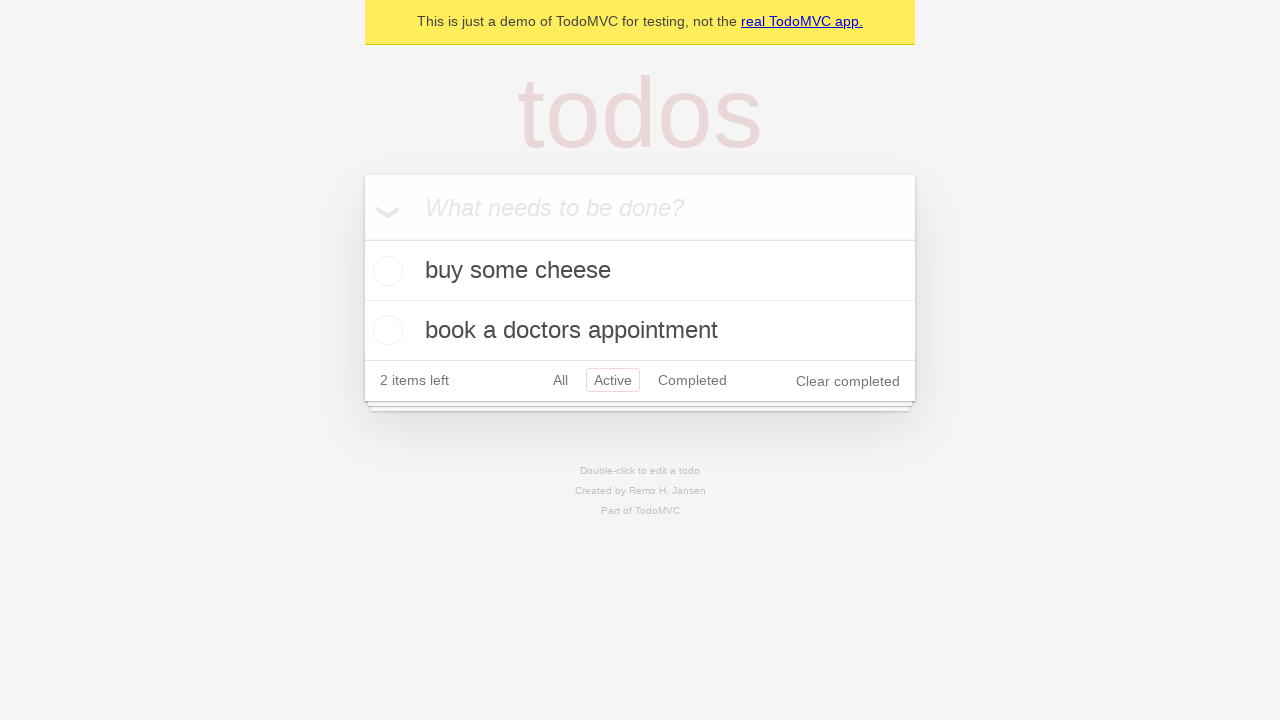

Clicked 'Completed' filter link at (692, 380) on internal:role=link[name="Completed"i]
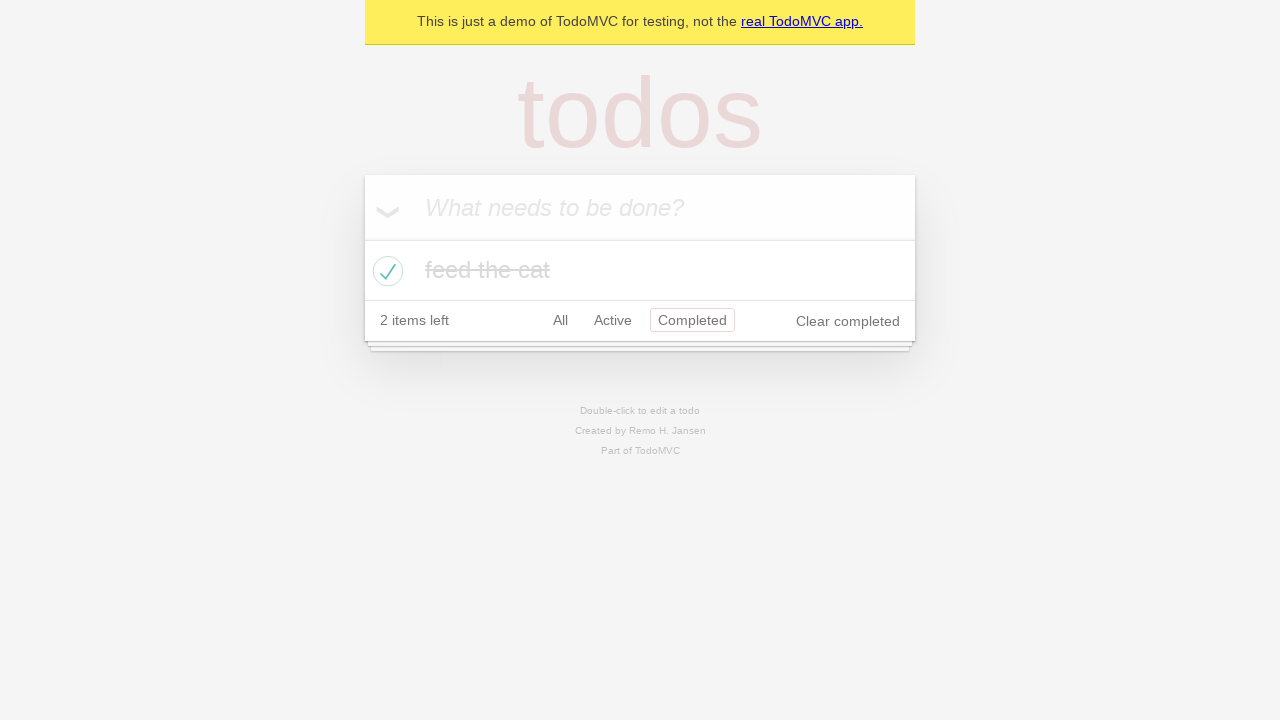

Navigated back using browser back button (from Completed to Active)
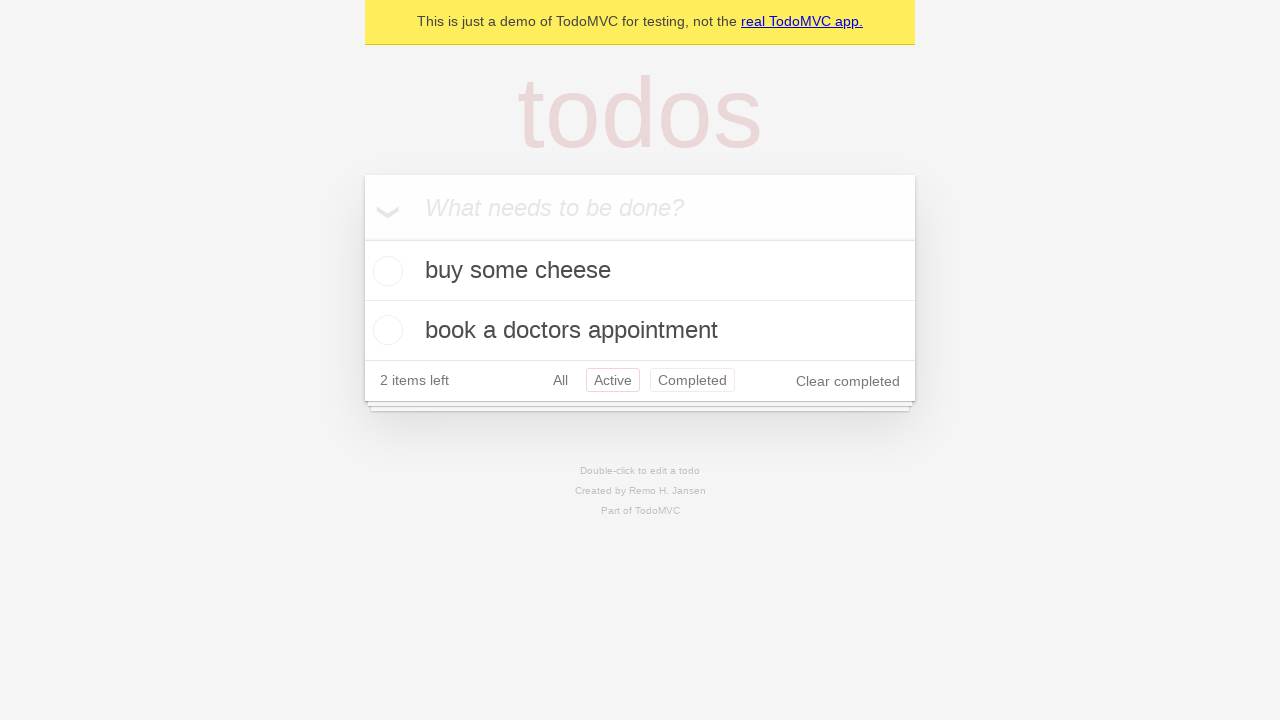

Navigated back using browser back button (from Active to All)
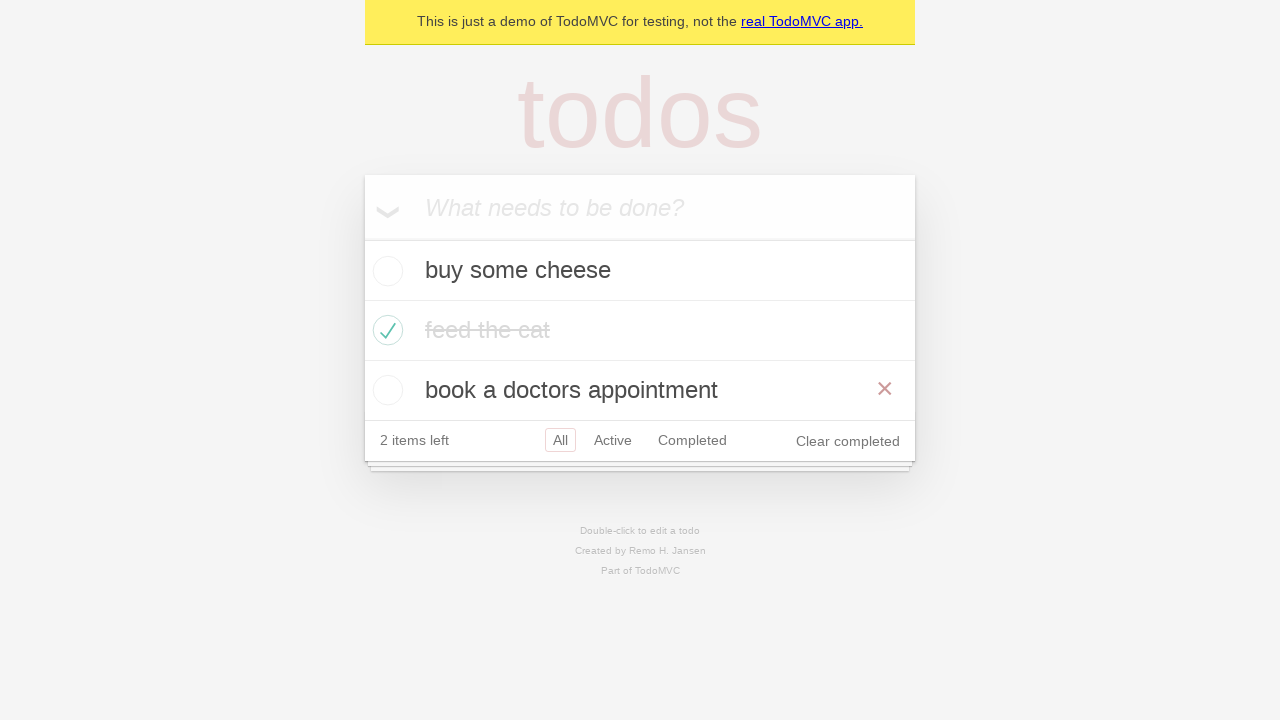

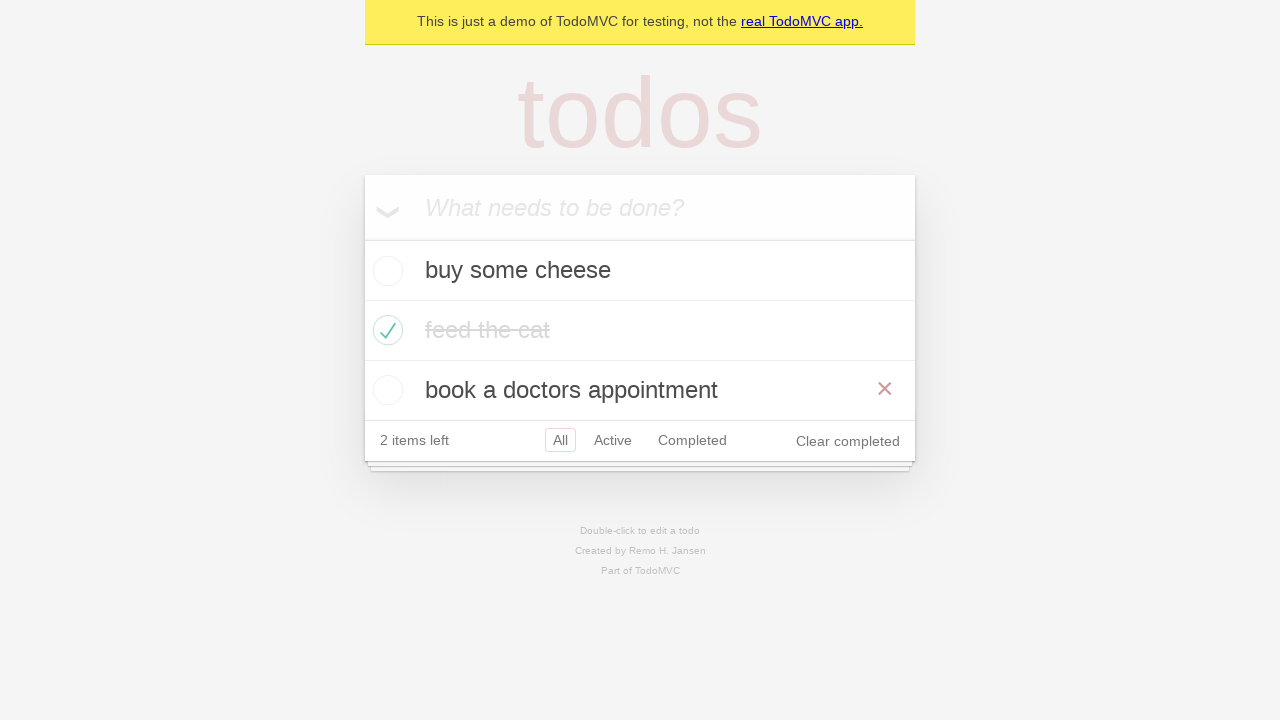